Navigates to the shooting sports page on militaria.pl

Starting URL: https://www.militaria.pl/strzelectwo_c1297.xml

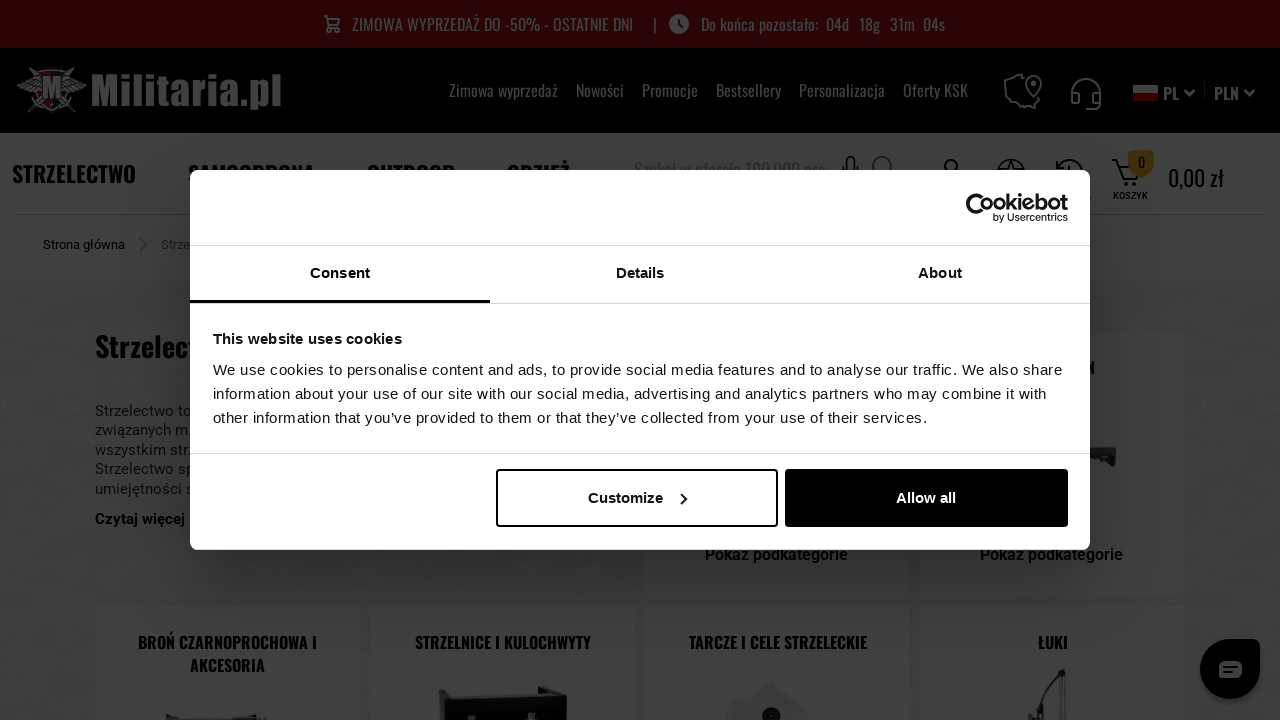

Navigated to shooting sports page on militaria.pl and captured initial page state
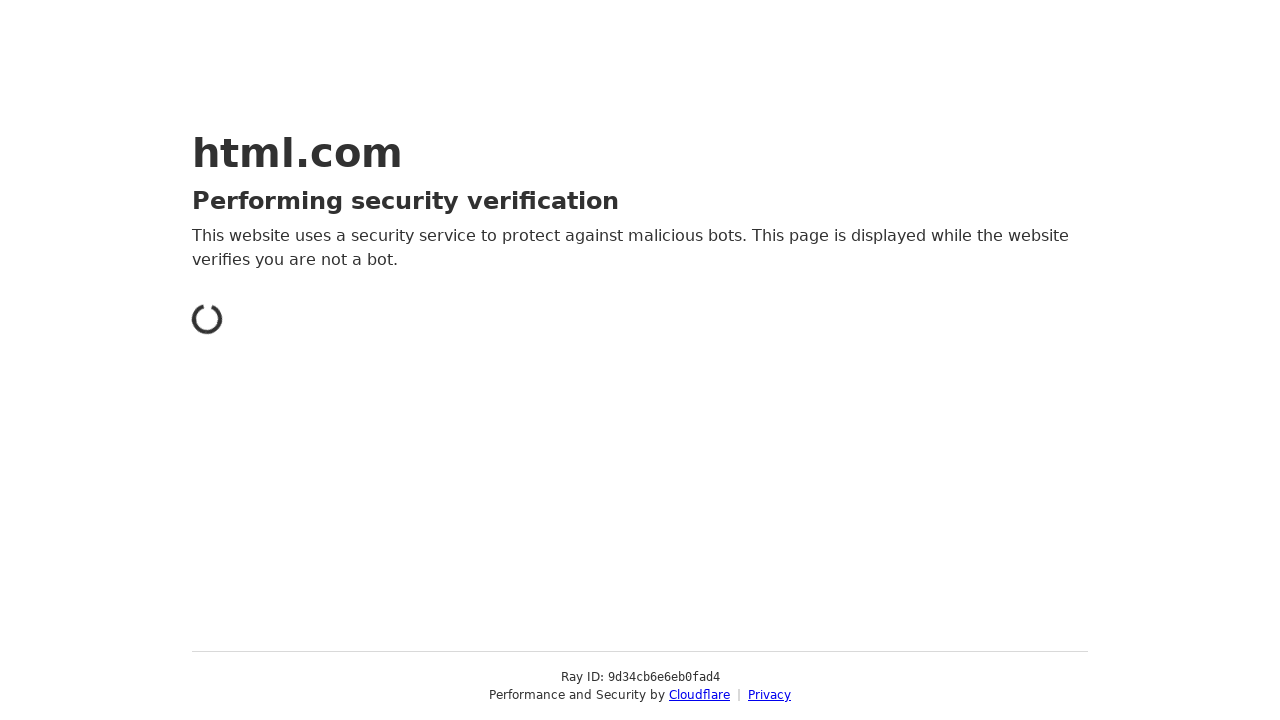

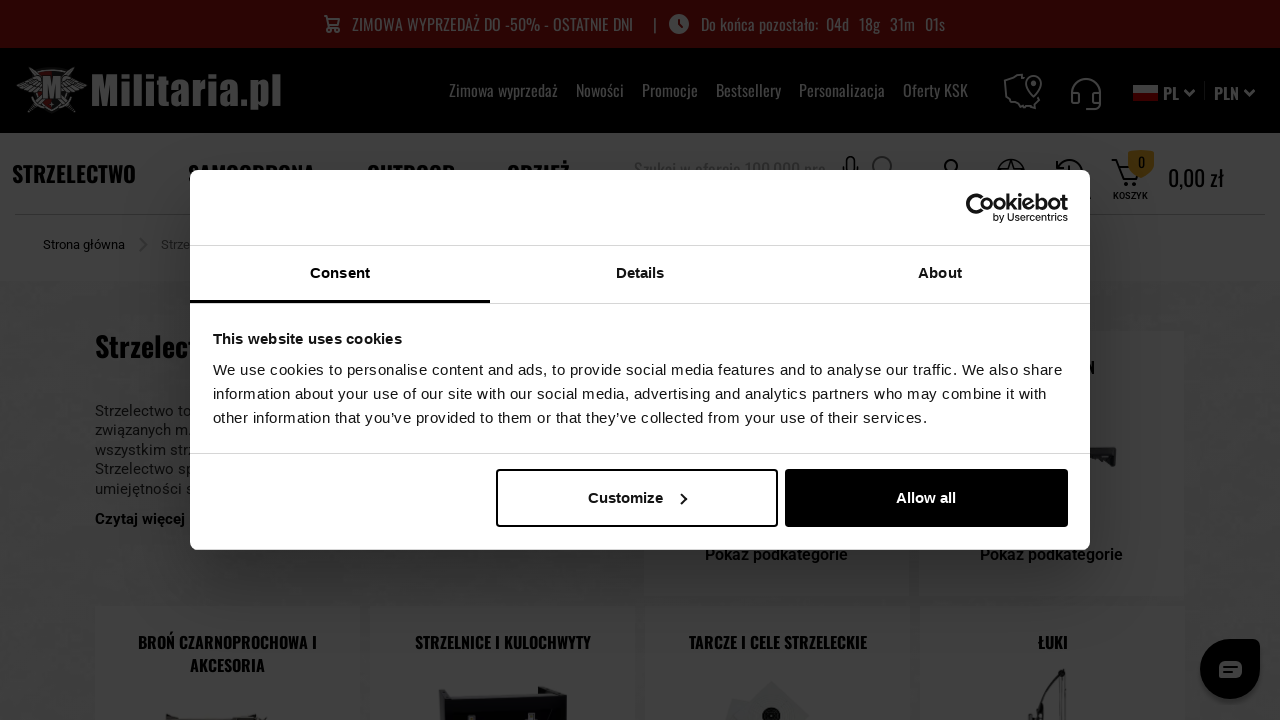